Tests clicking a button that triggers a JavaScript function on a test automation practice page

Starting URL: https://testautomationpractice.blogspot.com/

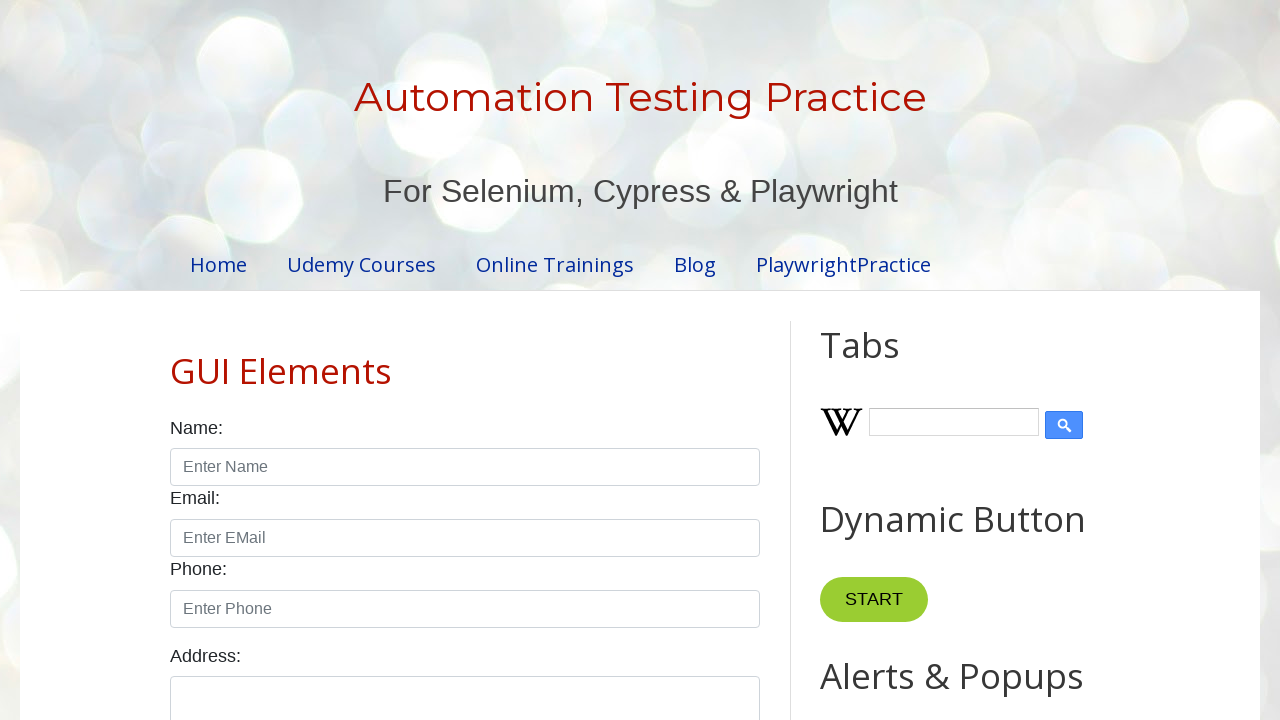

Clicked button that triggers myFunction() on test automation practice page at (880, 361) on button[onclick='myFunction()']
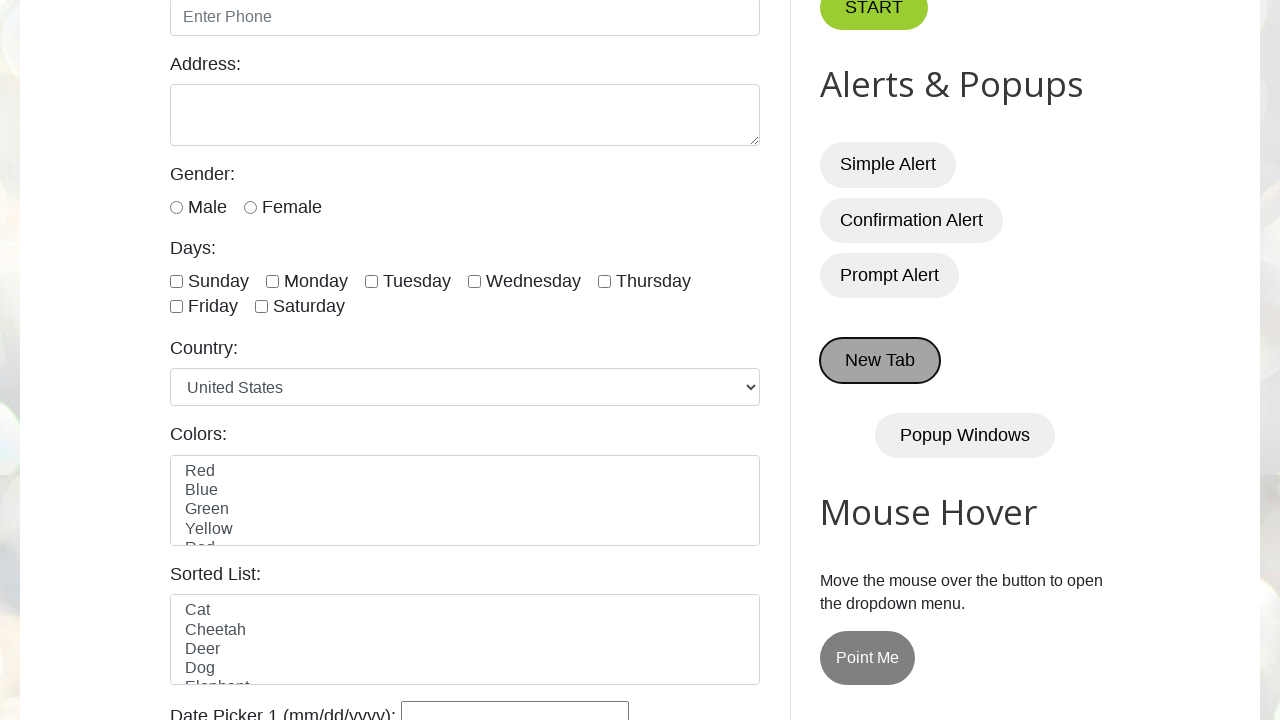

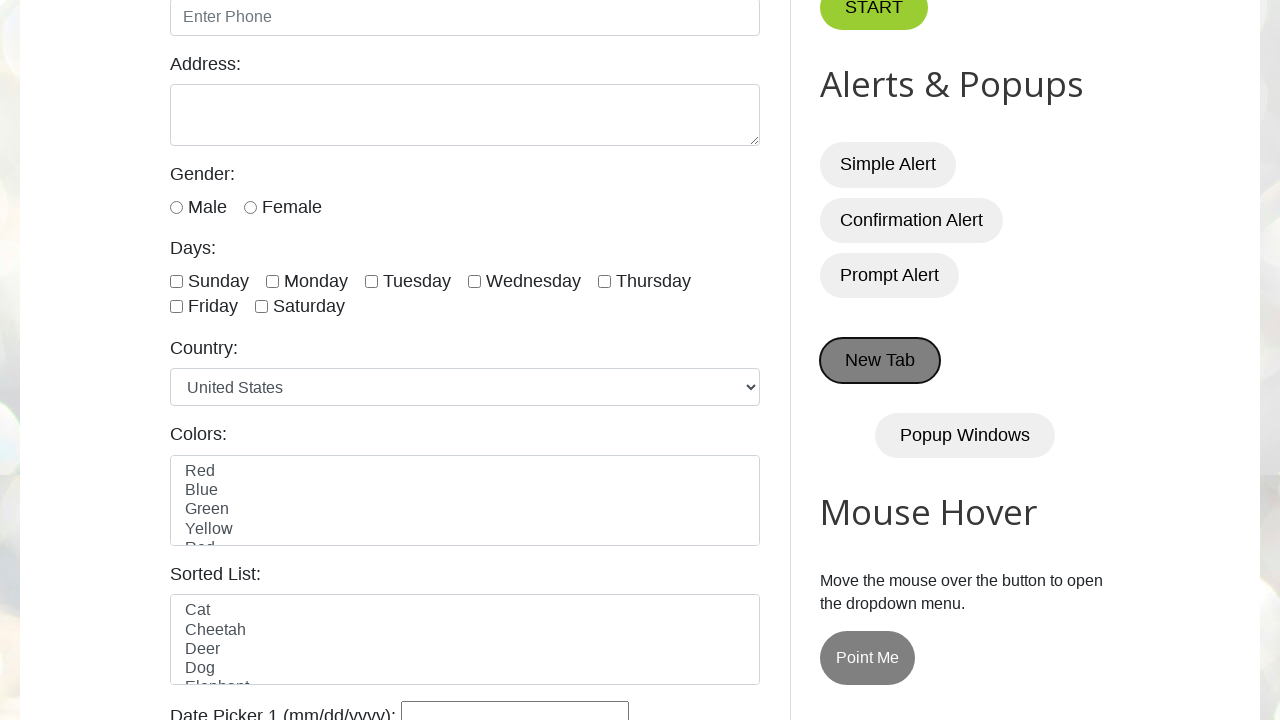